Tests form interaction by extracting a value from an element attribute, calculating a result using a mathematical formula, filling a text input with the calculated value, checking a checkbox, selecting a radio button, and submitting the form.

Starting URL: http://suninjuly.github.io/get_attribute.html

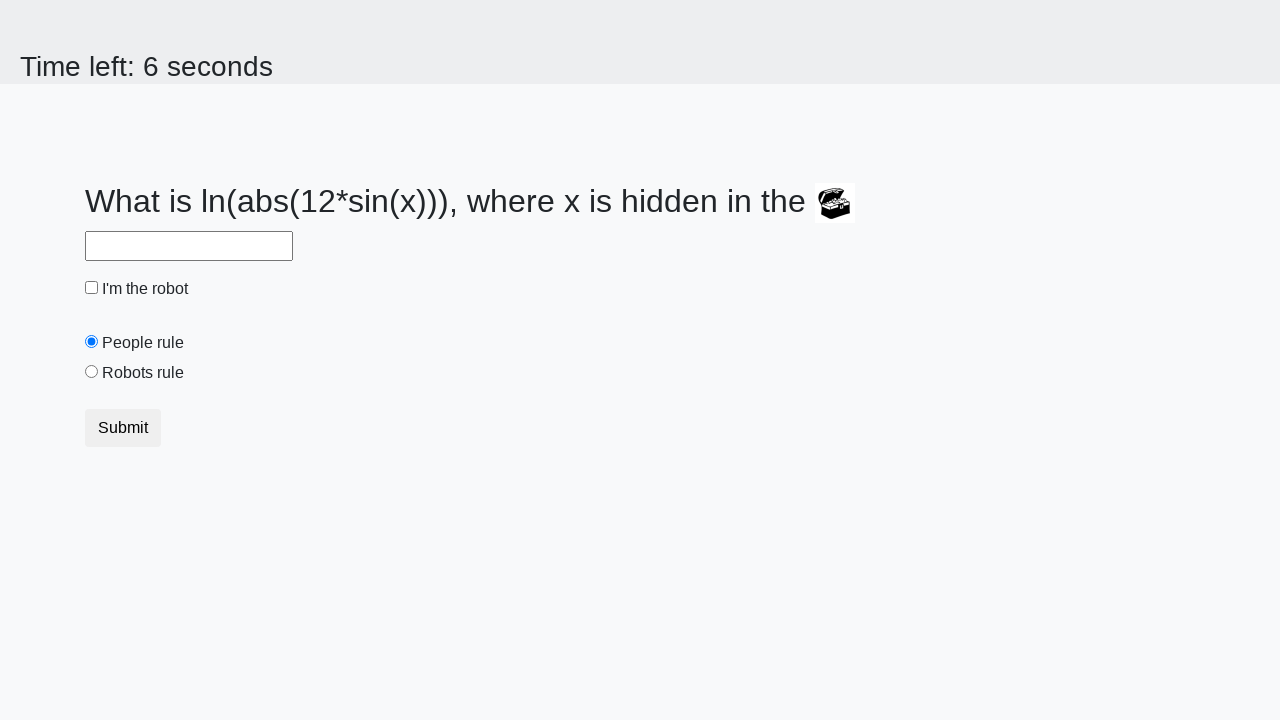

Located treasure element
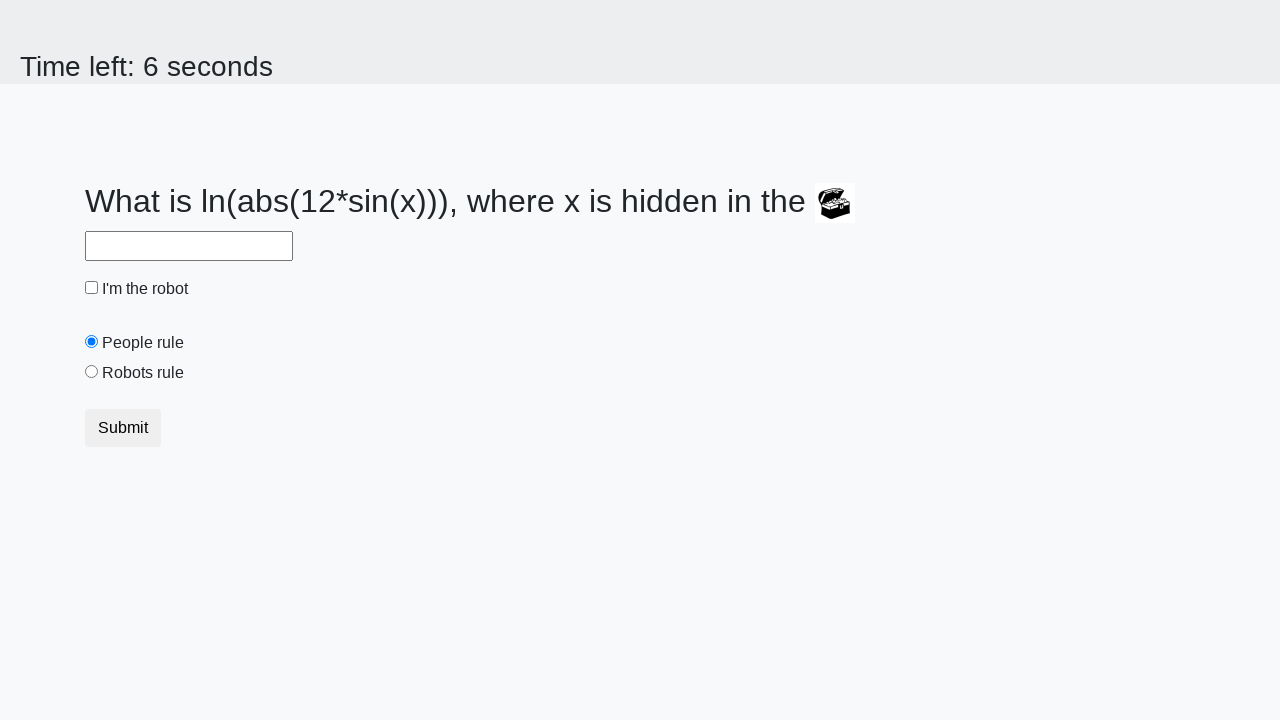

Extracted valuex attribute from treasure element: 712
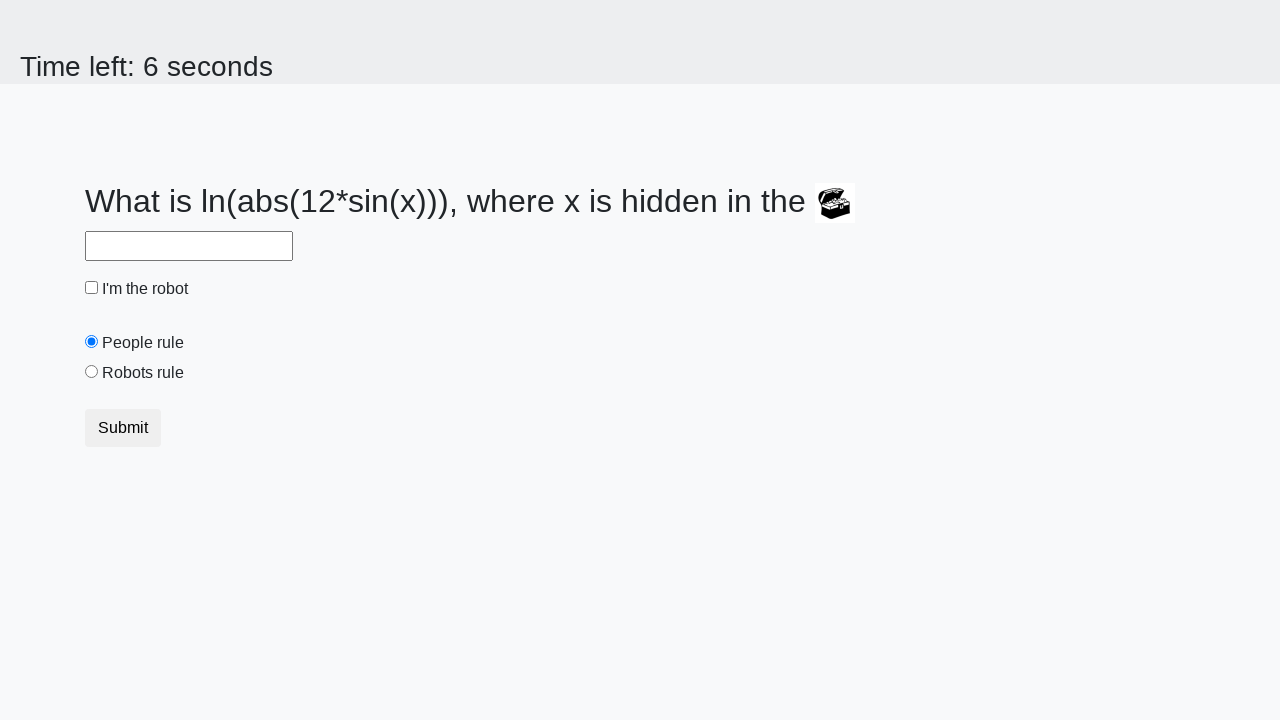

Calculated result using formula: 2.3897960199127106
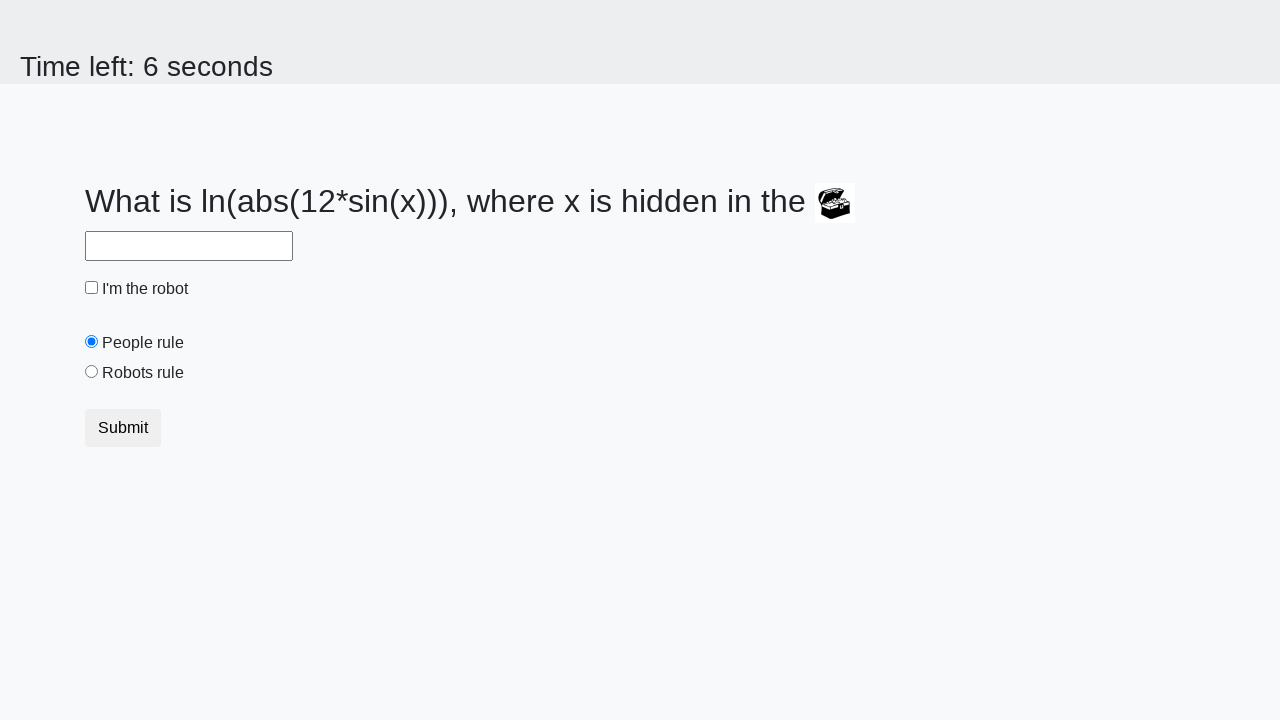

Filled text input with calculated value: 2.3897960199127106 on input[type='text']
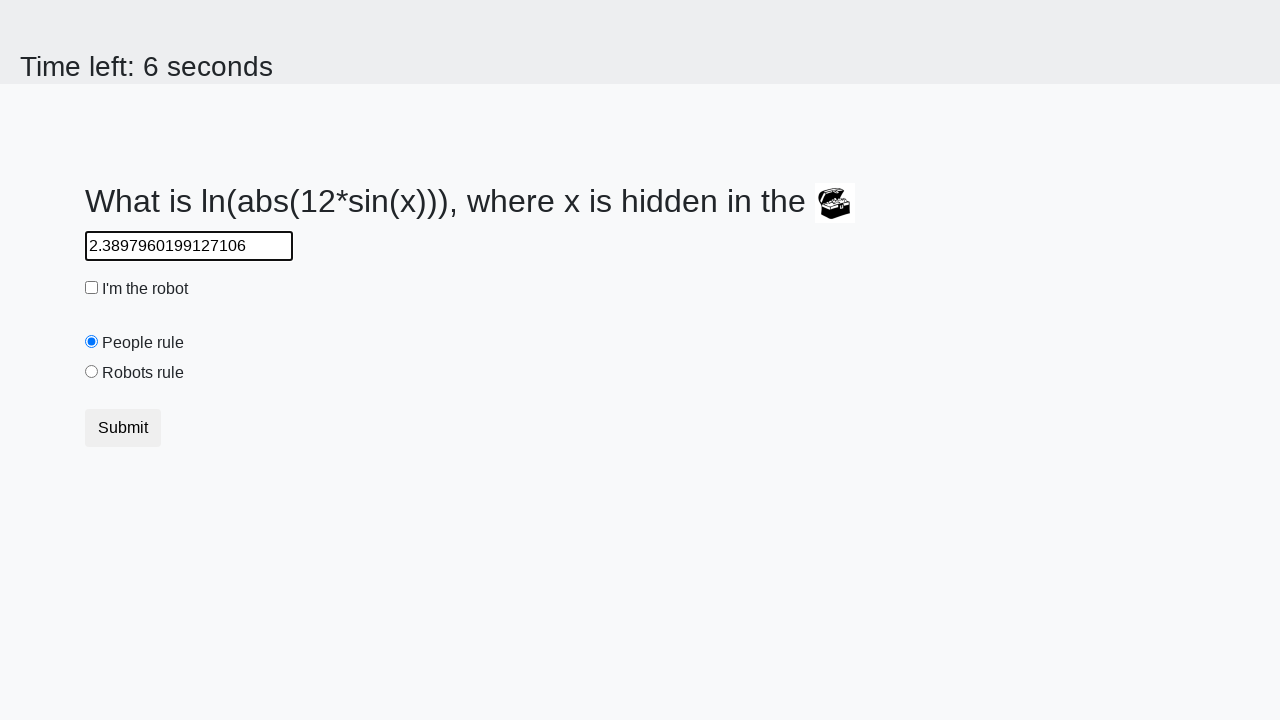

Checked the robot checkbox at (92, 288) on #robotCheckbox
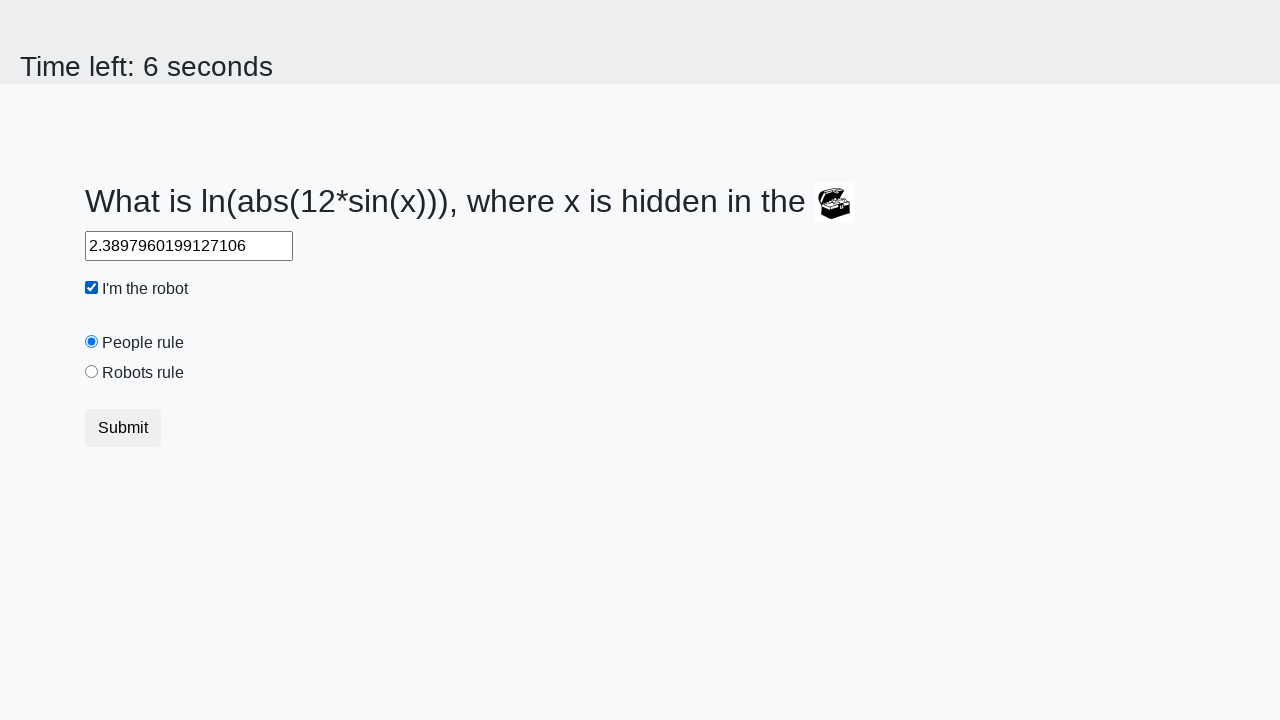

Selected 'Robots rule!' radio button at (92, 372) on #robotsRule
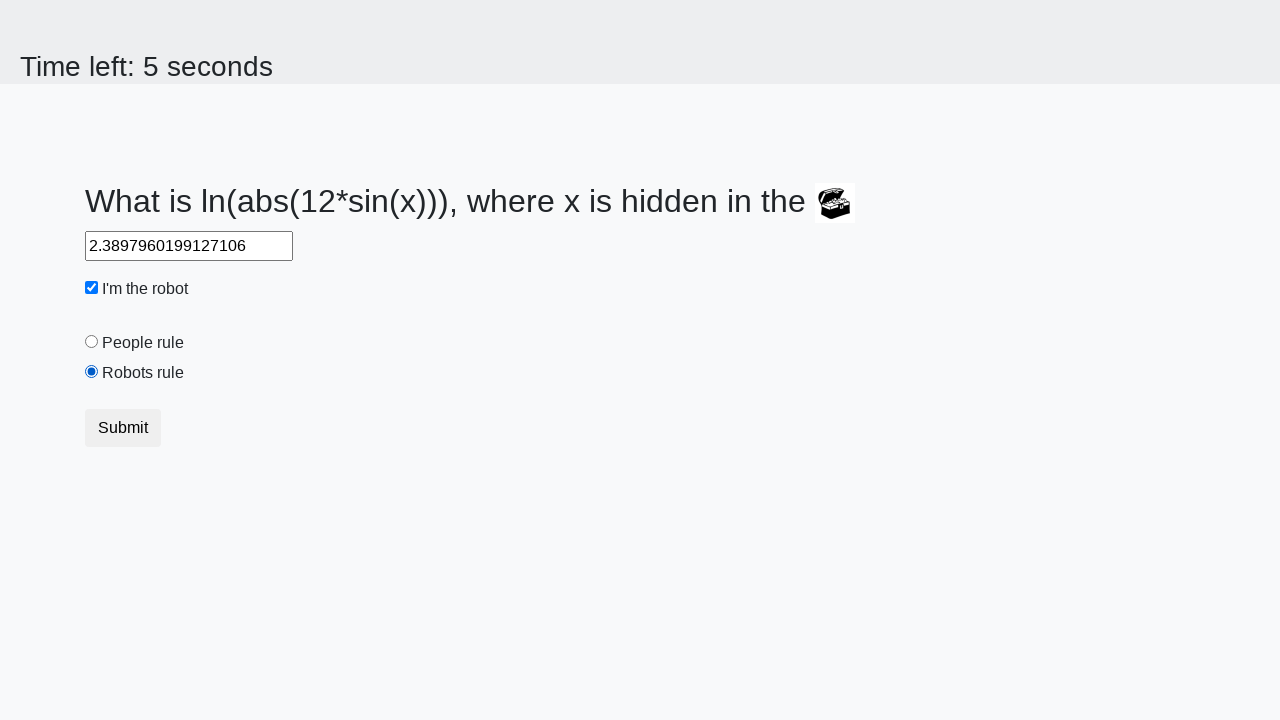

Clicked submit button to submit the form at (123, 428) on button[type='submit']
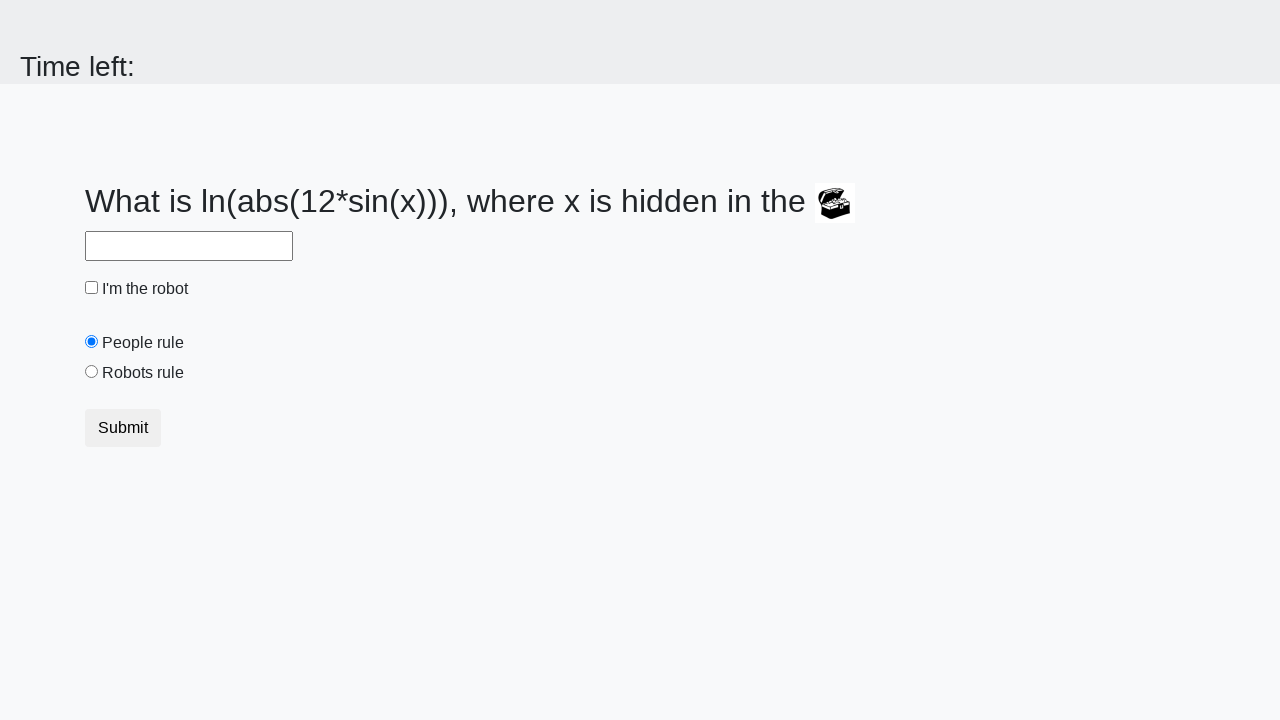

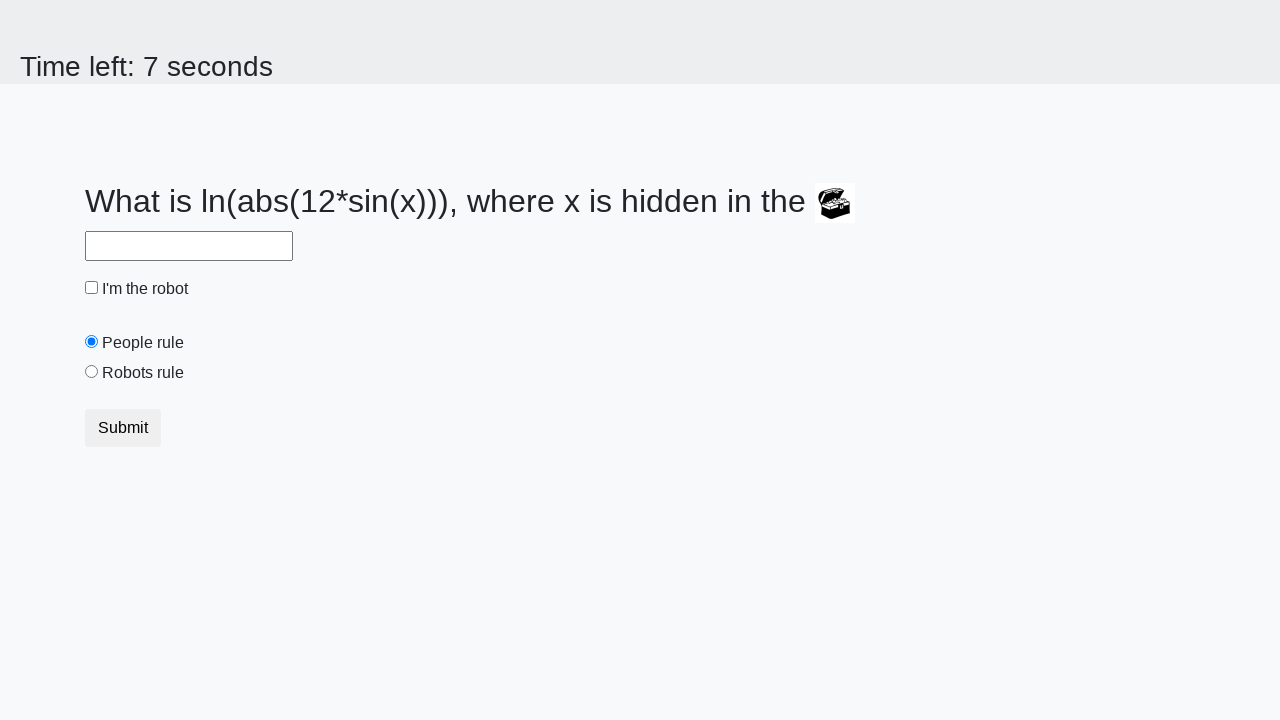